Tests a price range slider by dragging the left handle to adjust the minimum price value

Starting URL: http://talkerscode.com/webtricks/demo/demo_price-range-slider-using-jquery-css-and-php.php

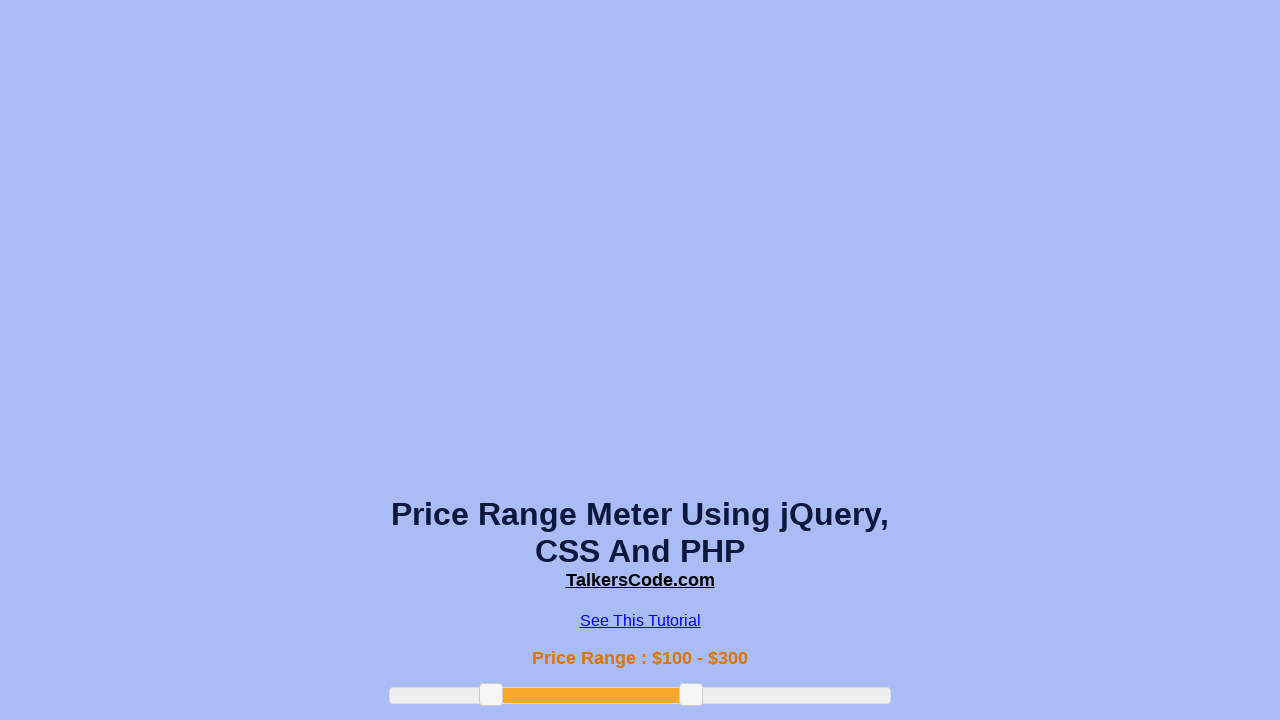

Located the left slider handle element
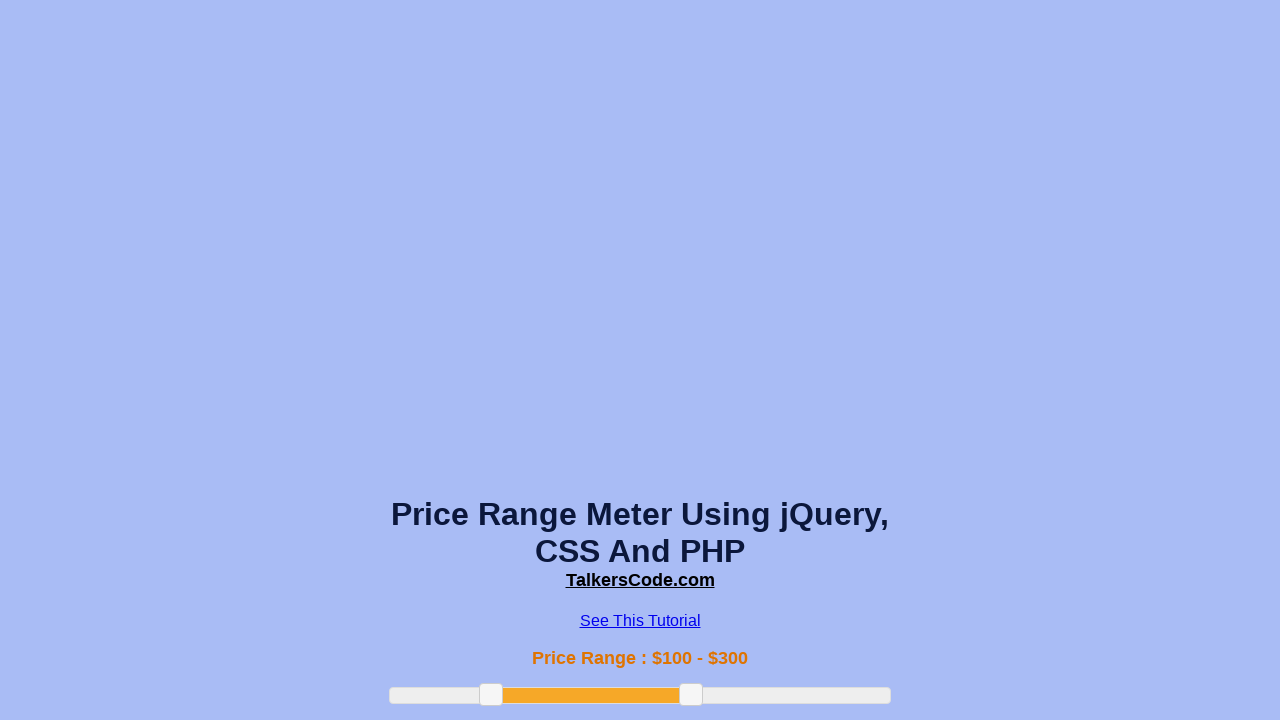

Dragged the left slider handle 100 pixels to the right to adjust minimum price value at (580, 684)
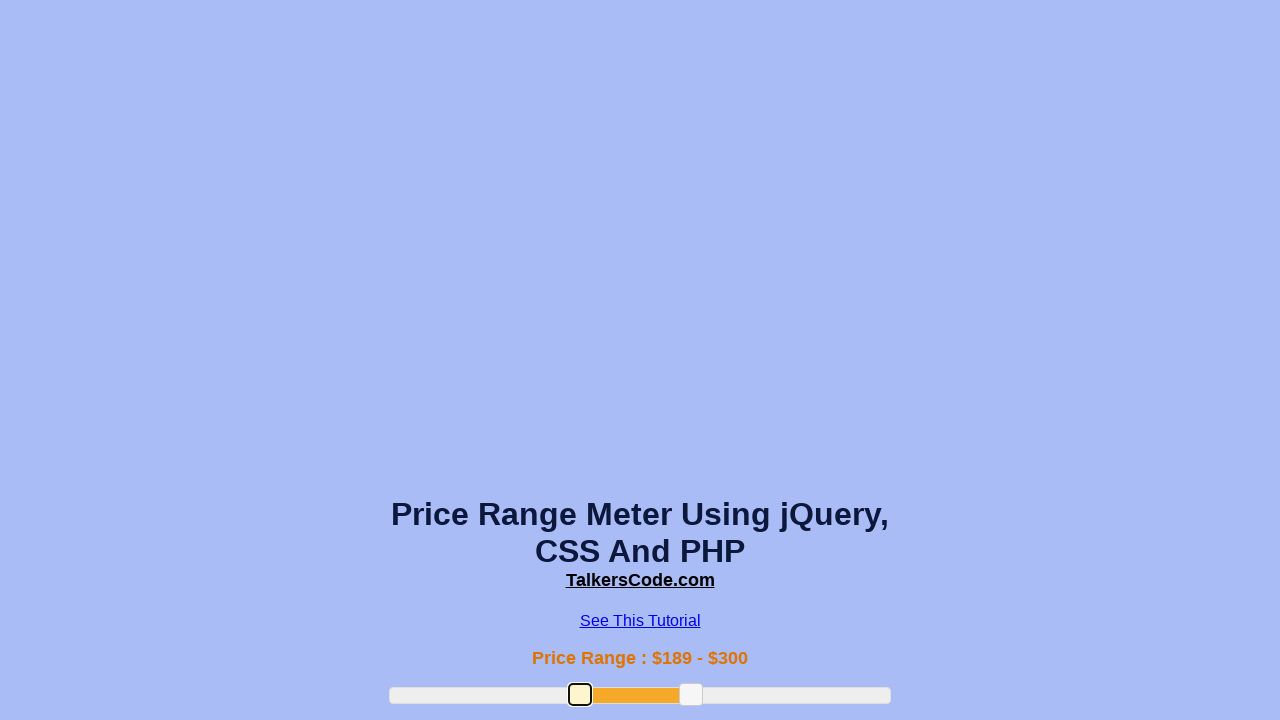

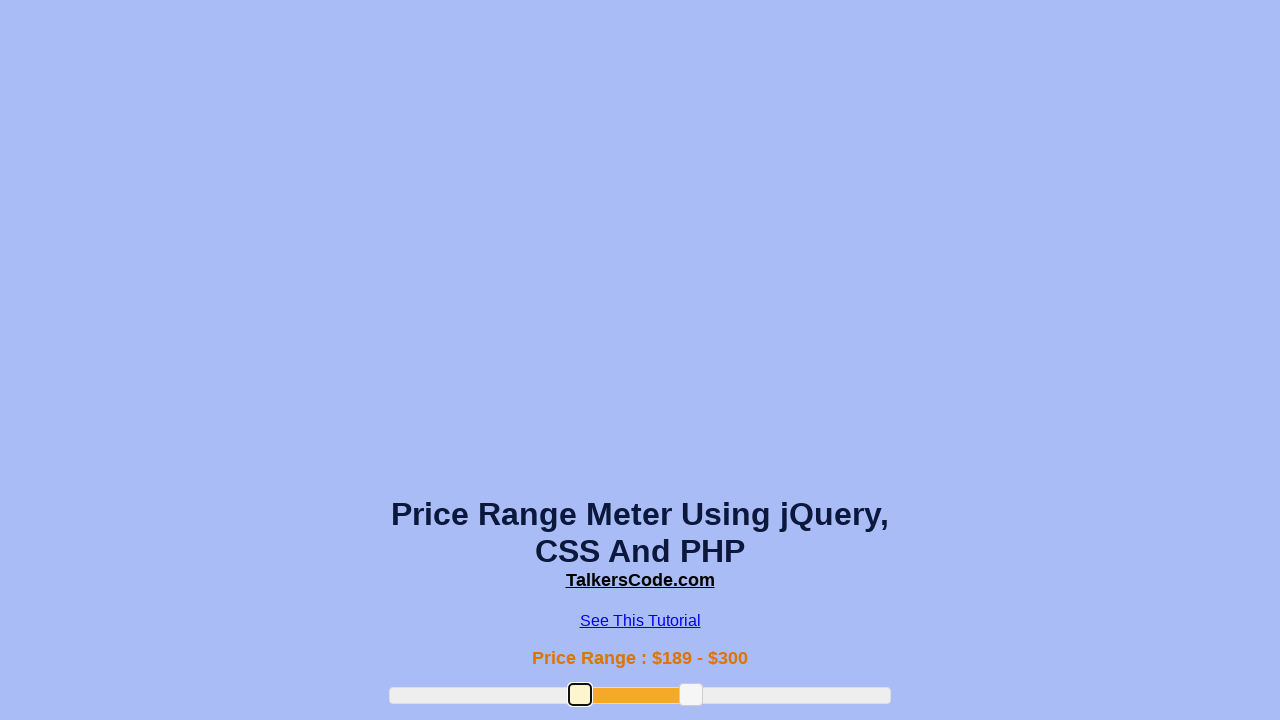